Tests a web form submission by filling a text input field and clicking the submit button, then verifying the success message

Starting URL: https://www.selenium.dev/selenium/web/web-form.html

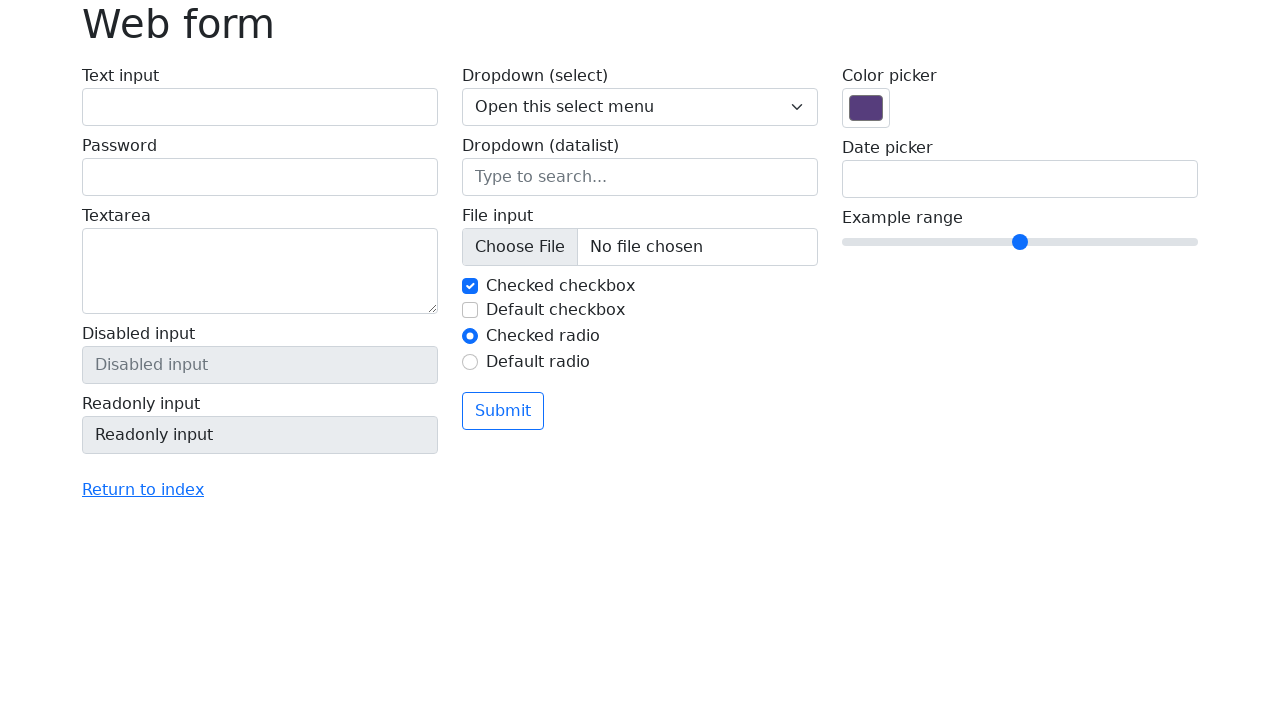

Filled text input field with 'Selenium' on input[name='my-text']
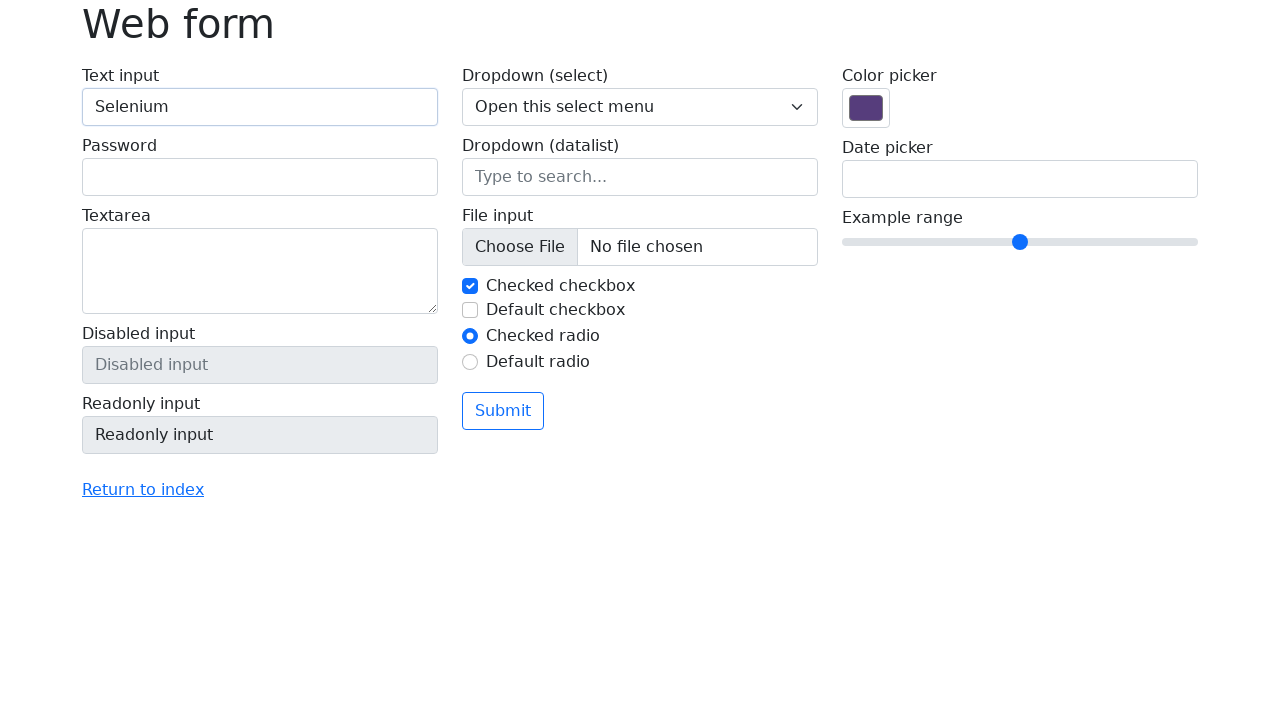

Clicked submit button at (503, 411) on button
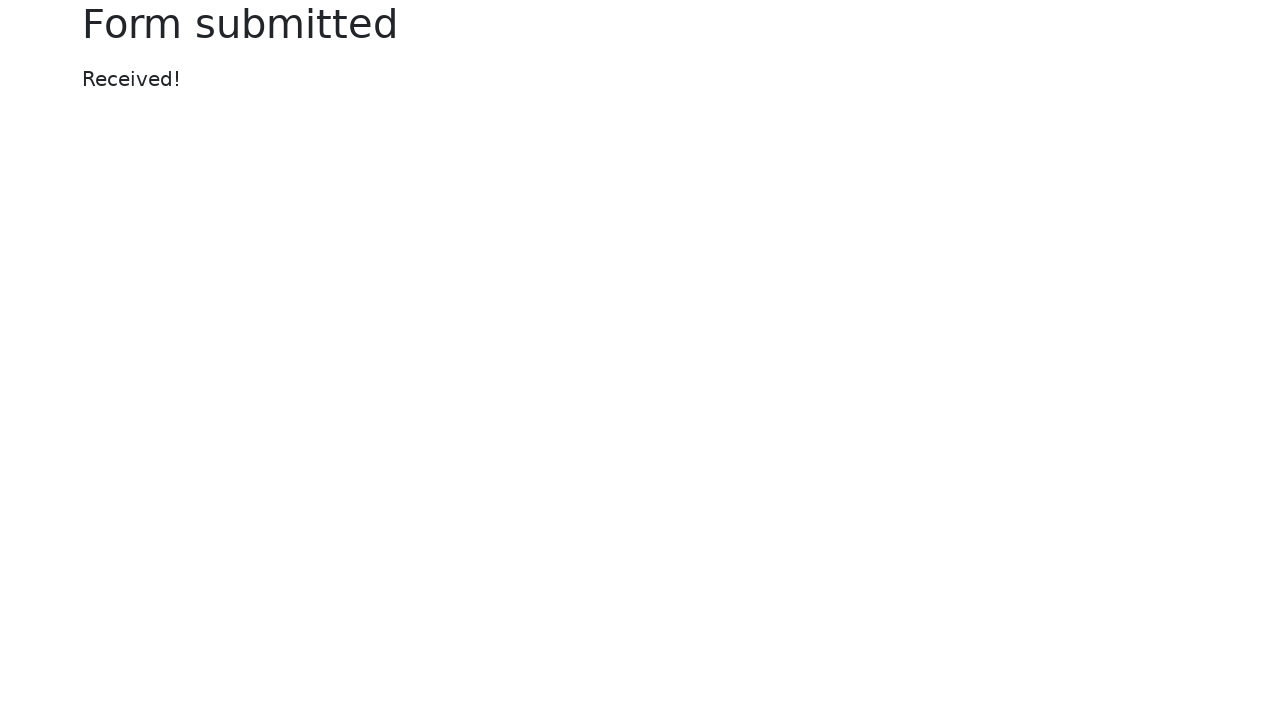

Success message element appeared
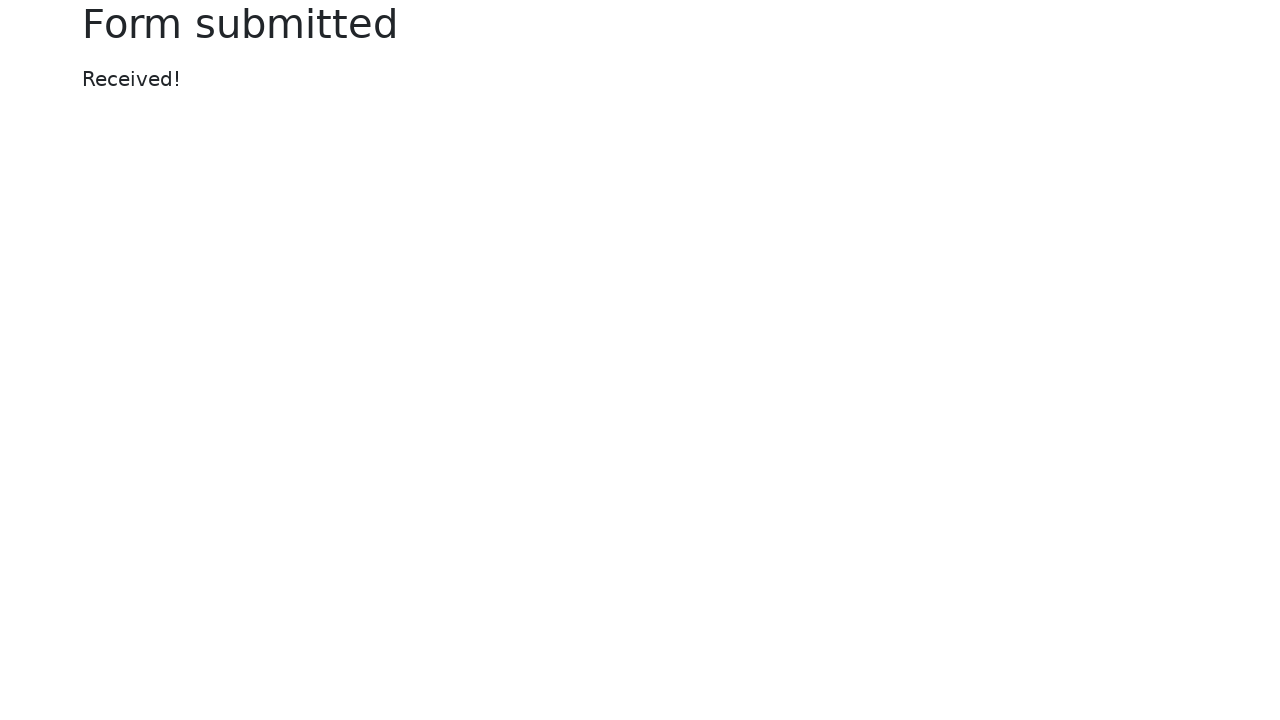

Verified success message displays 'Received!'
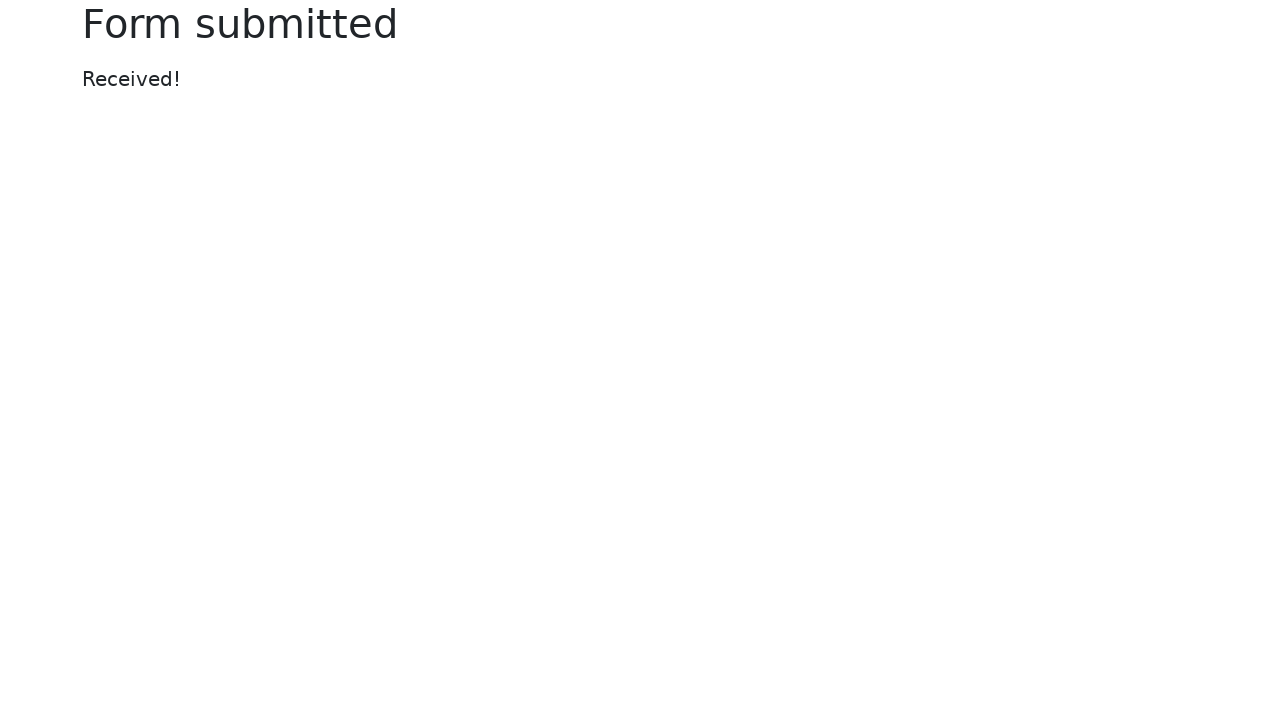

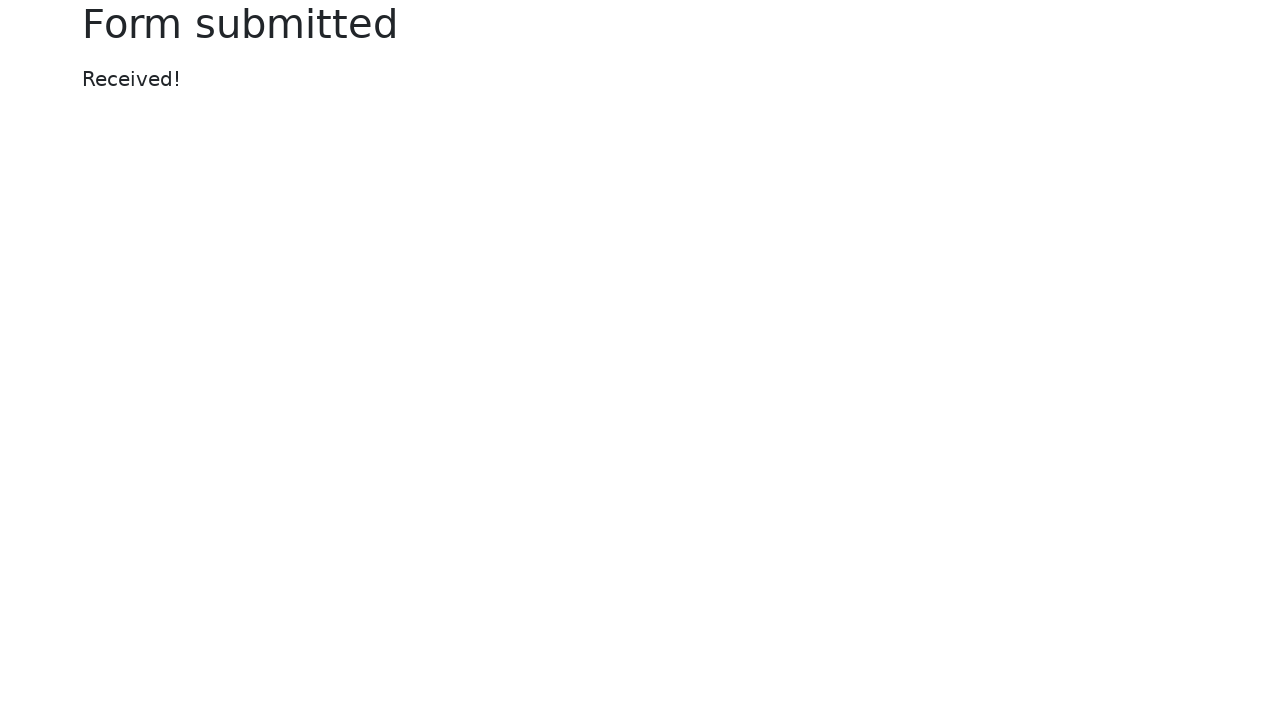